Tests removing a person from the list by clicking the delete button for a specific person

Starting URL: https://kristinek.github.io/site/tasks/list_of_people_with_jobs.html

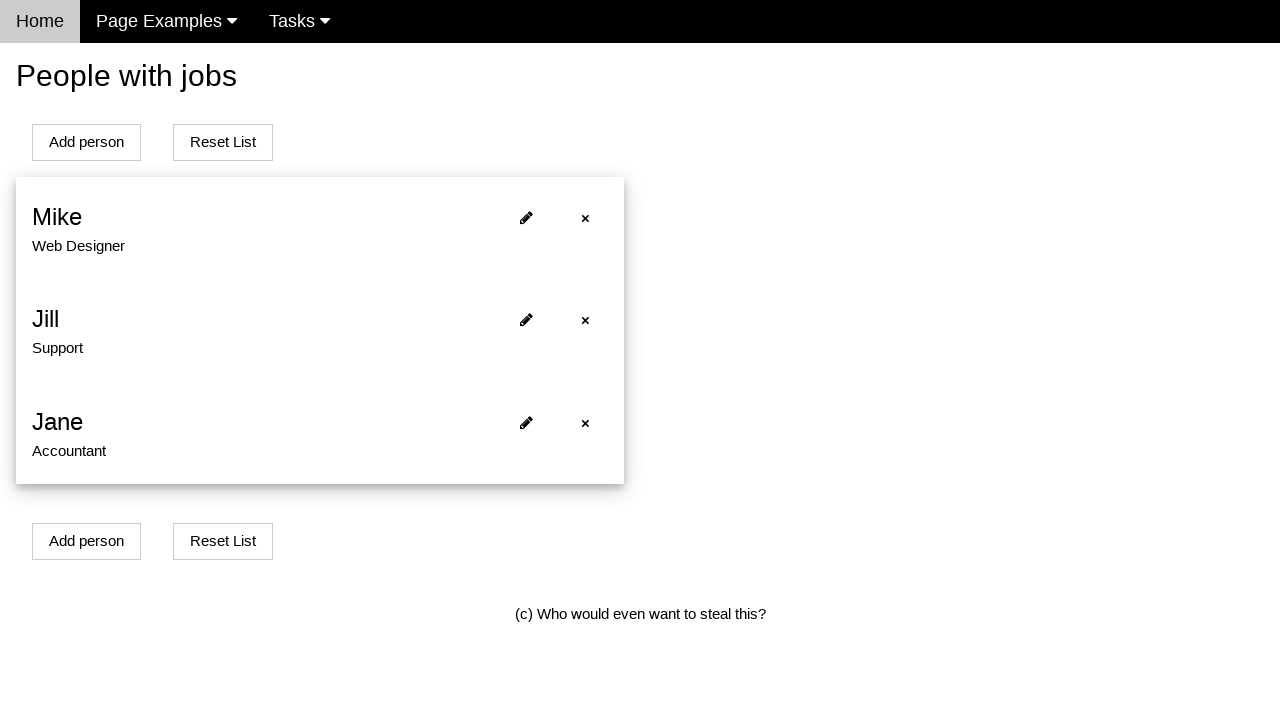

Waited for people list to load
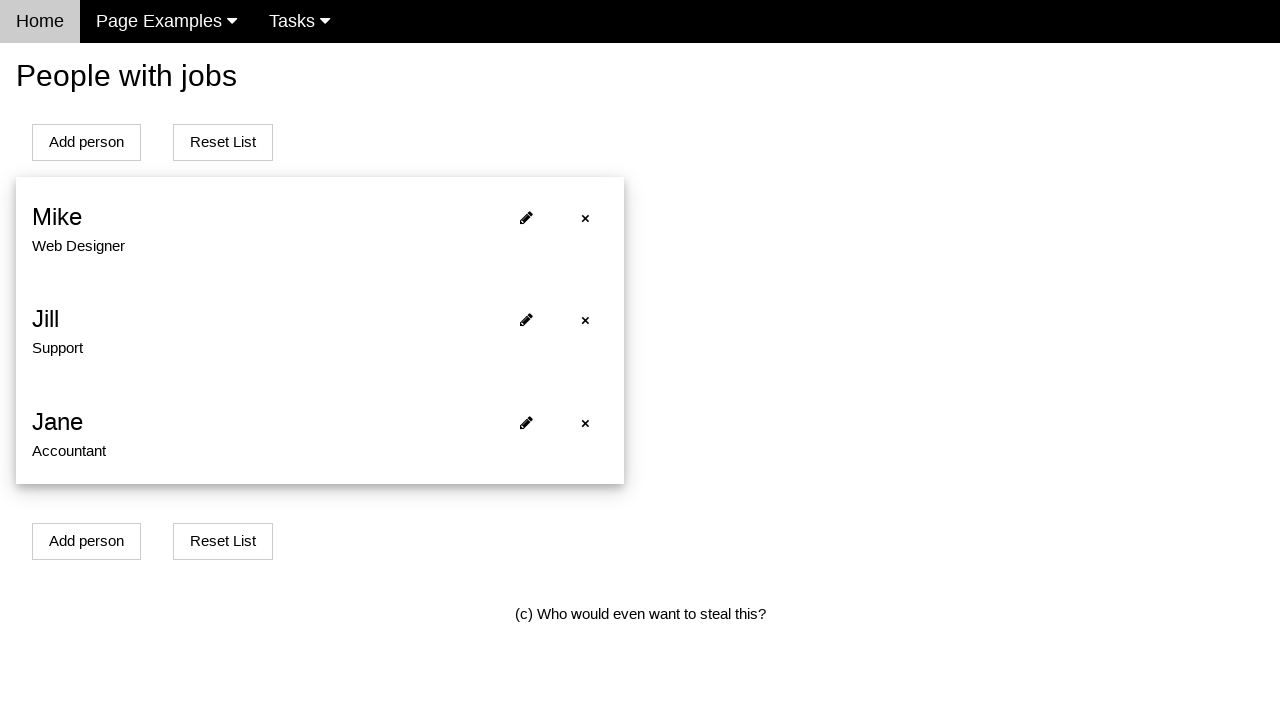

Clicked delete button for the first person at (585, 218) on xpath=//*[contains(@class,'closebtn') and contains(@onclick, 'delete')] >> nth=0
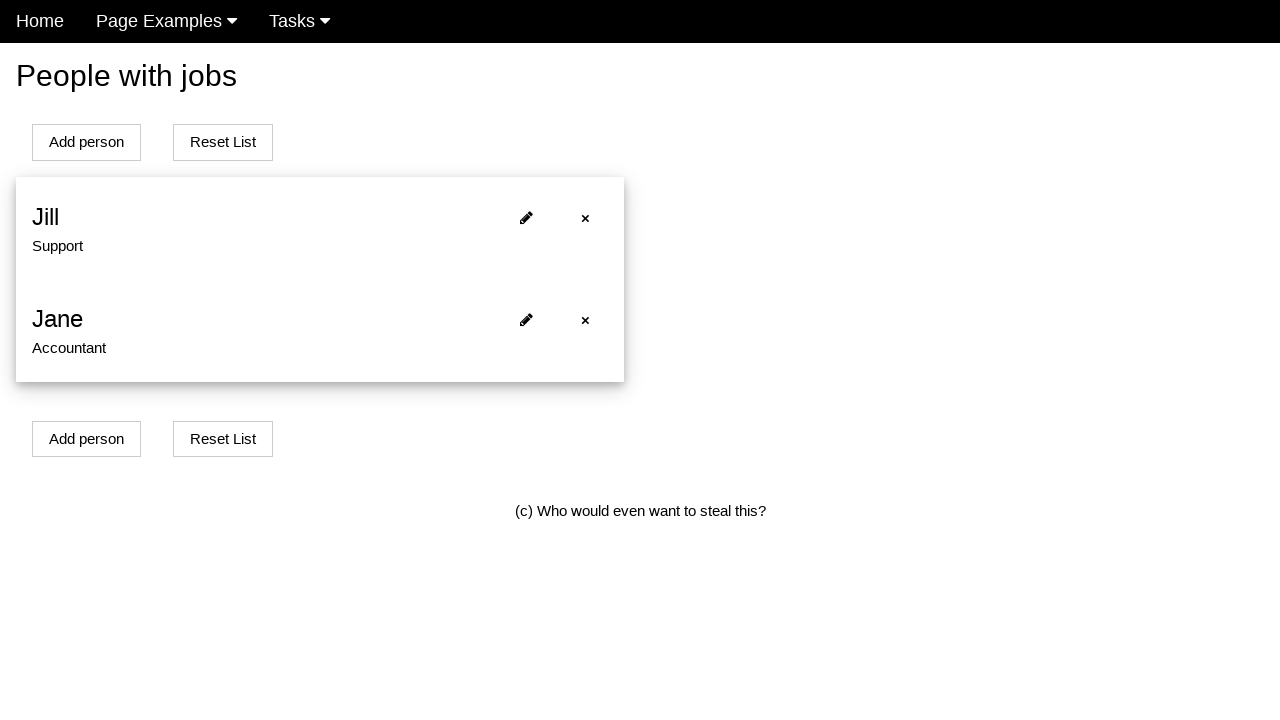

Waited for people list to update after deletion
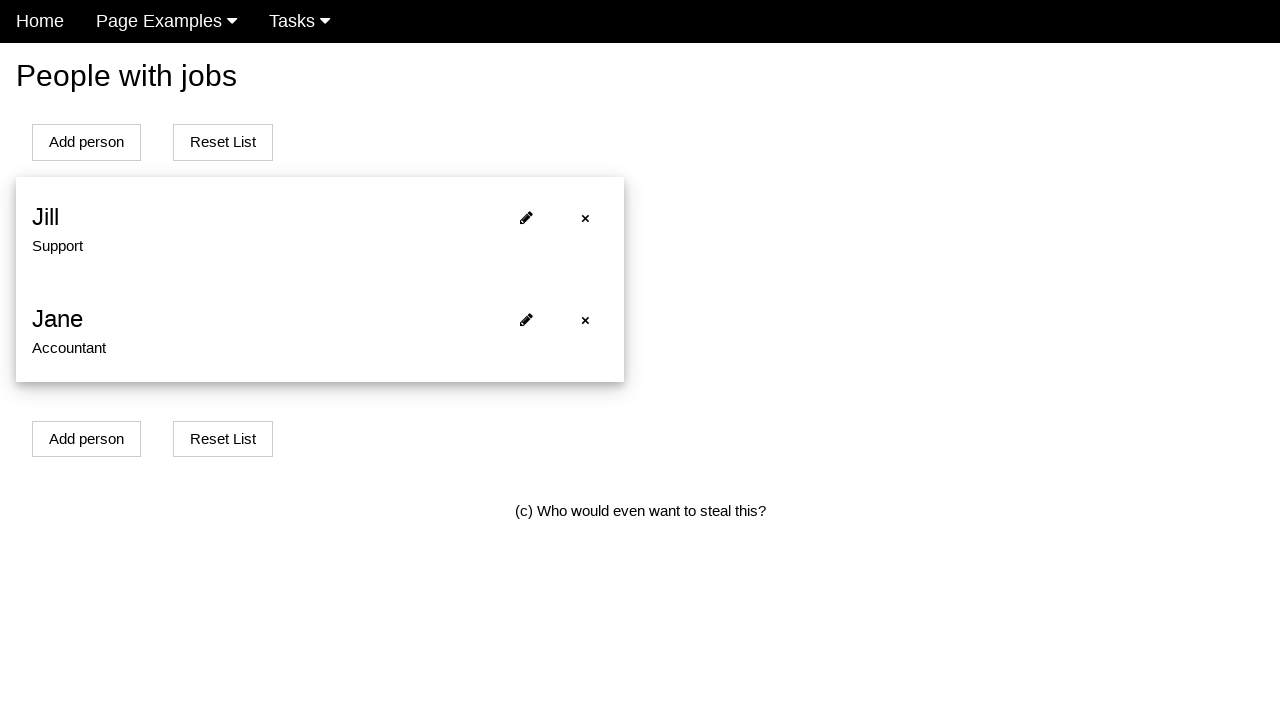

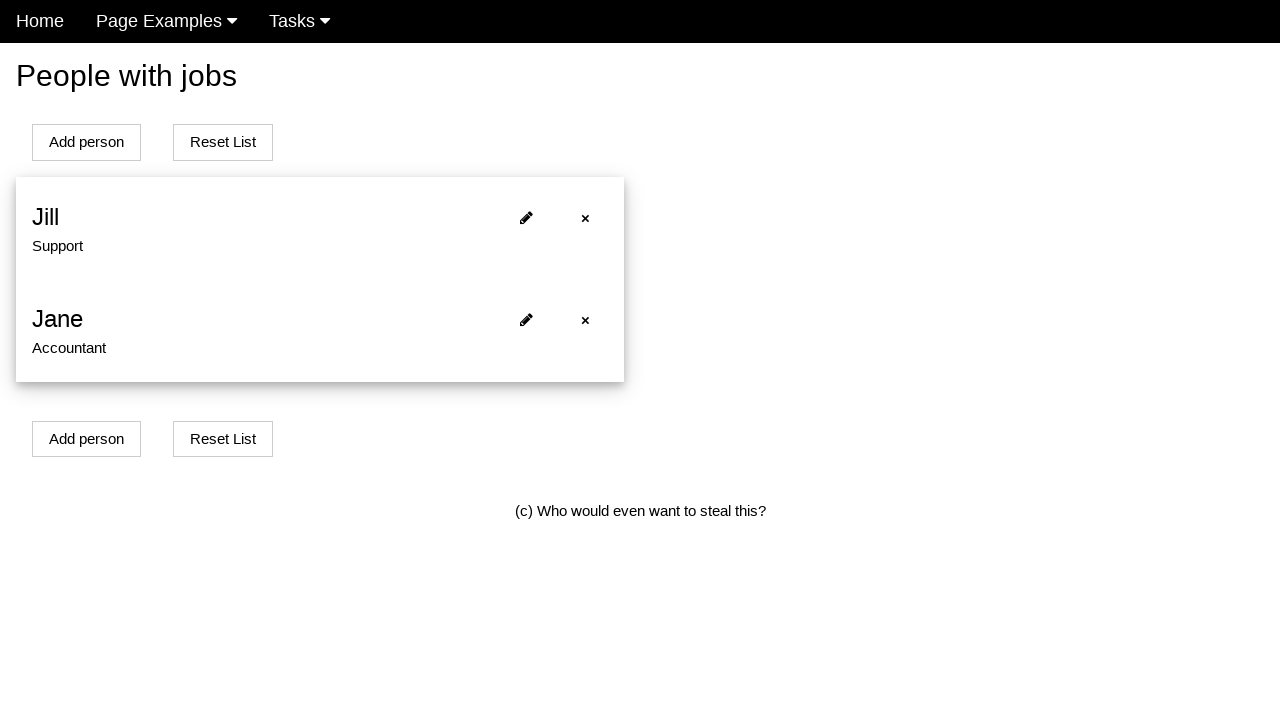